Tests explicit wait for presence of element containing specific text

Starting URL: https://kristinek.github.io/site/examples/sync

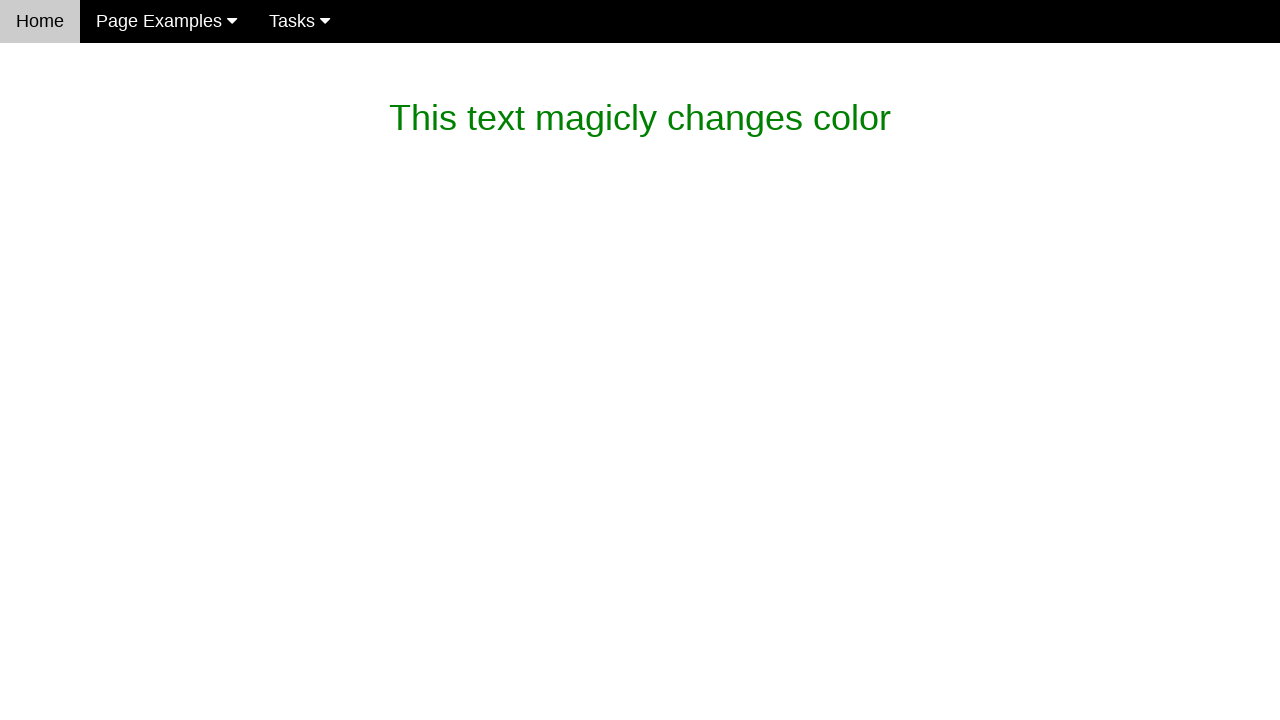

Waited for element containing 'dev magic' text to be attached
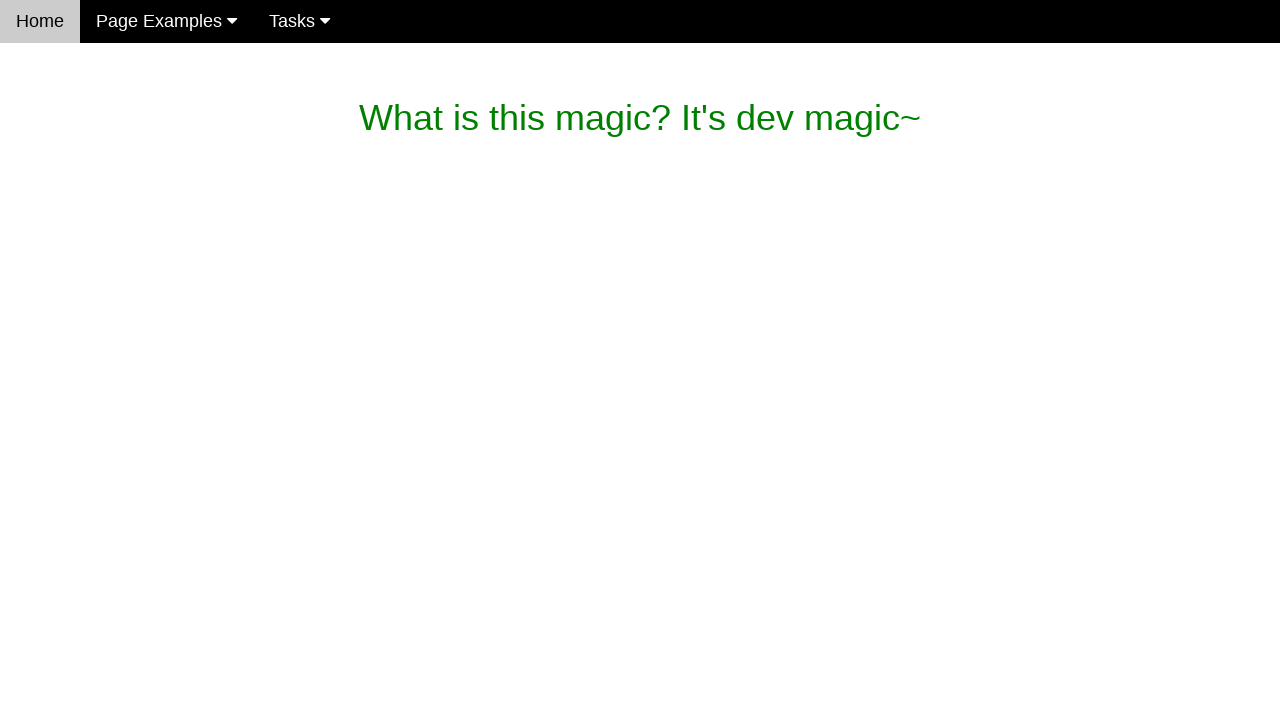

Verified paragraph text content matches expected 'What is this magic? It's dev magic~'
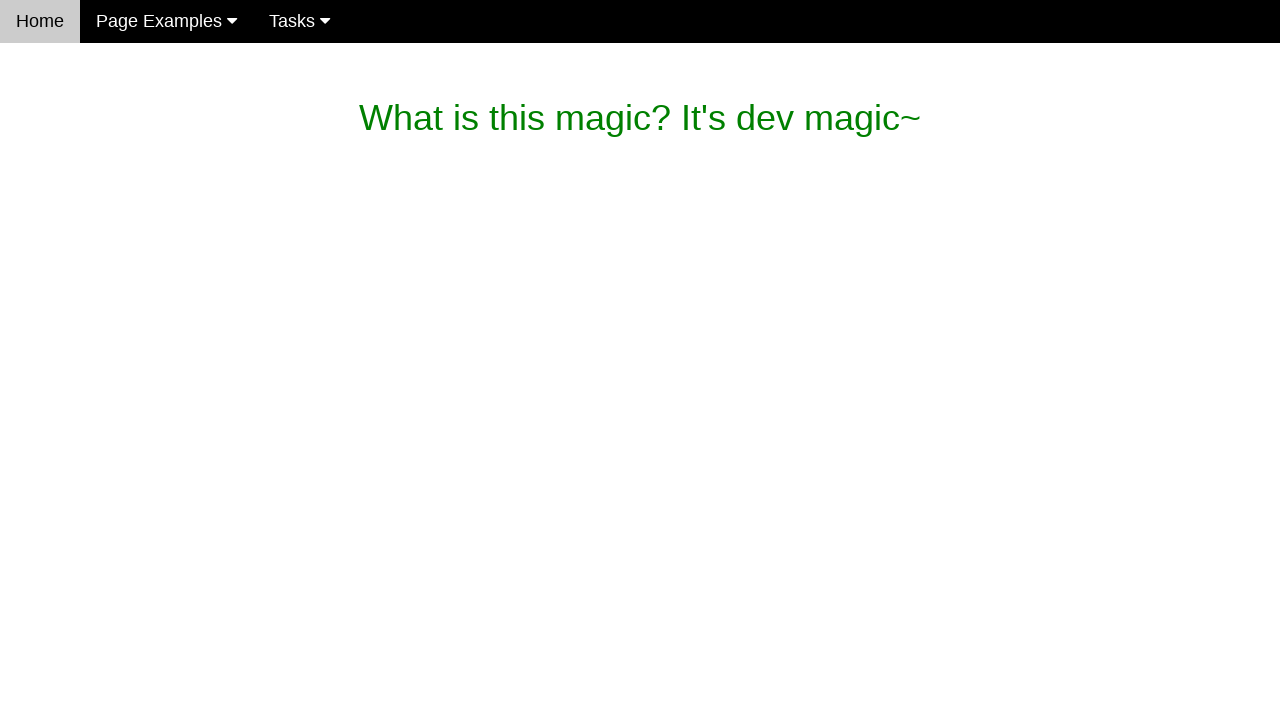

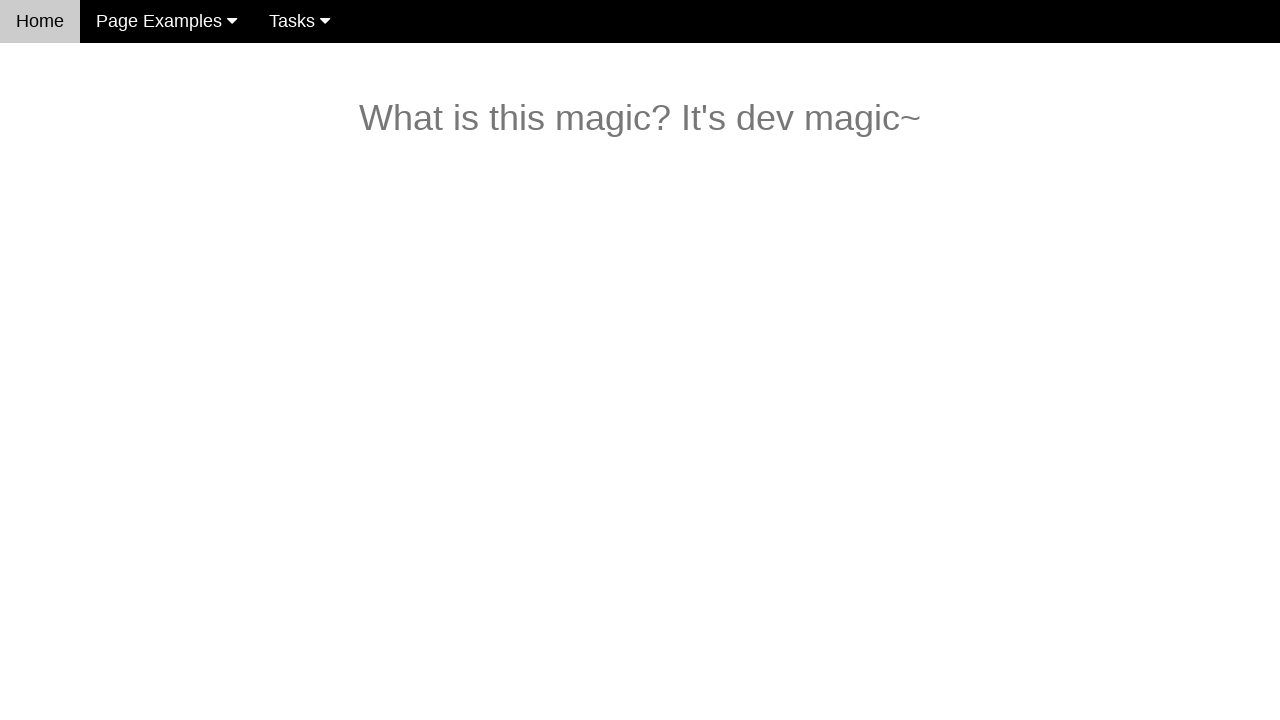